Tests clicking a button with a dynamic ID on the UI Testing Playground. The script clicks the blue button 3 times to verify interaction with elements that have dynamically generated IDs.

Starting URL: http://uitestingplayground.com/dynamicid

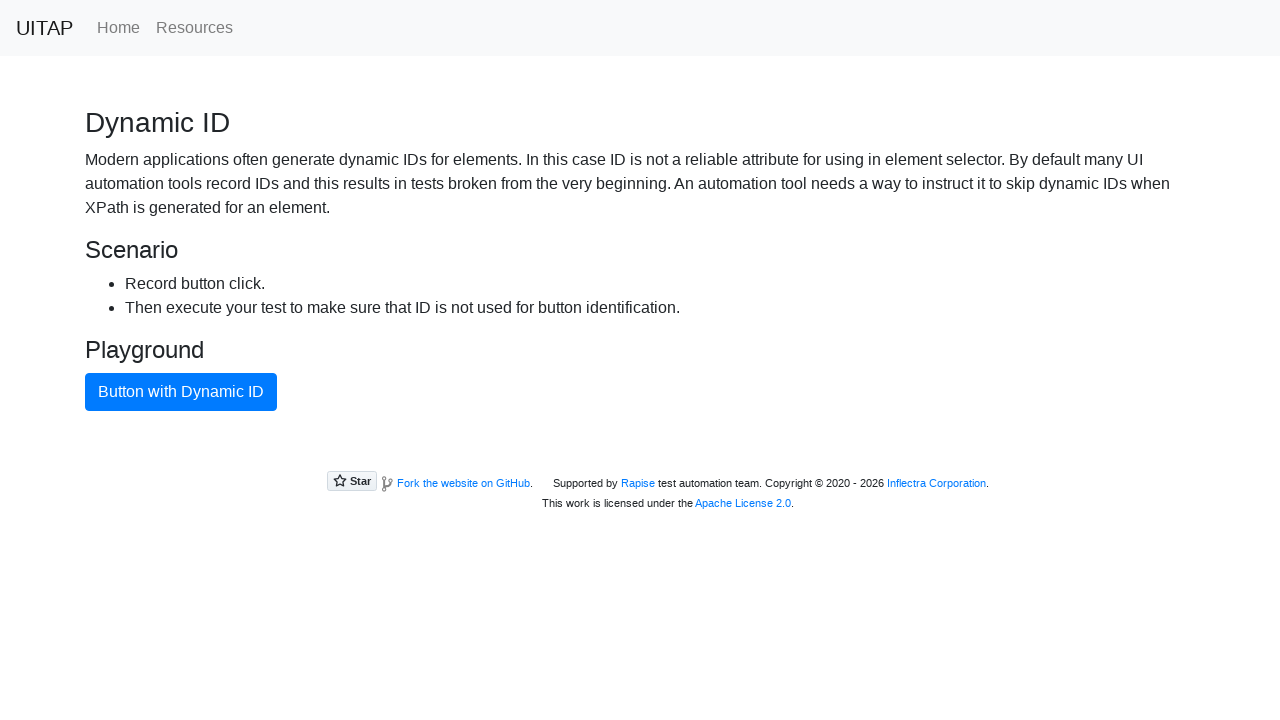

Clicked the blue button with dynamic ID at (181, 392) on button.btn
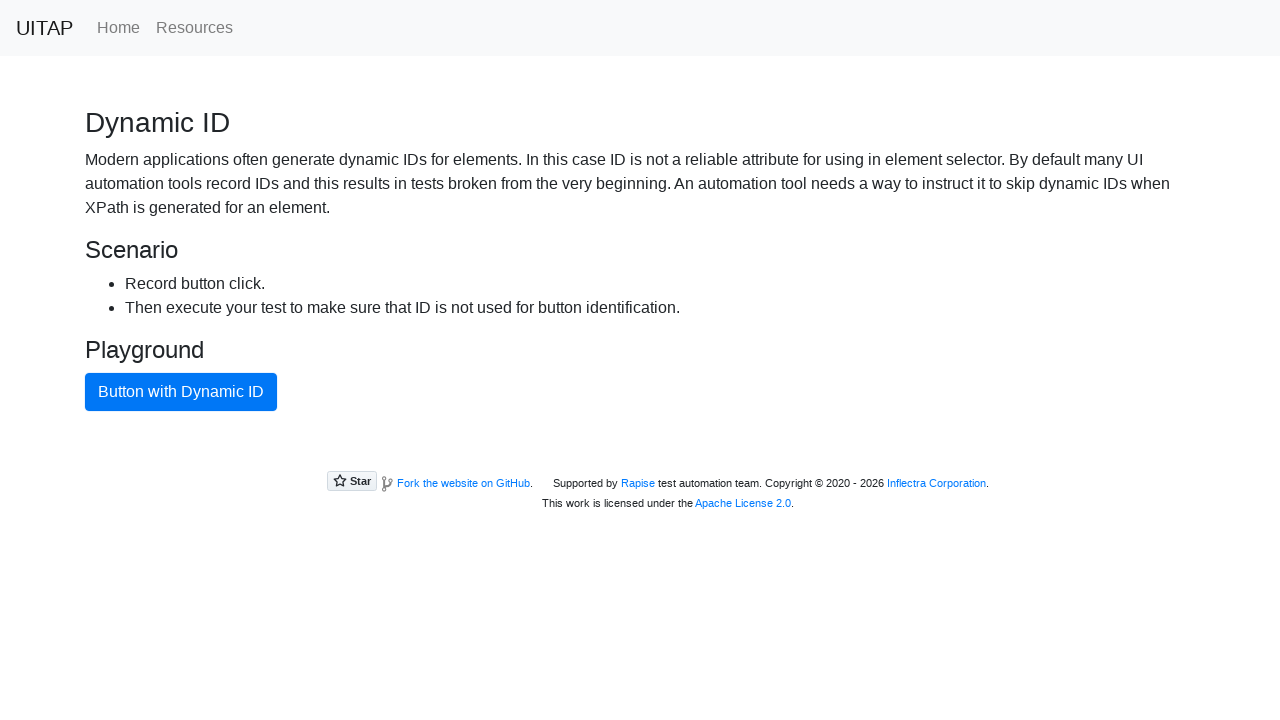

Waited 500ms for page to stabilize between clicks
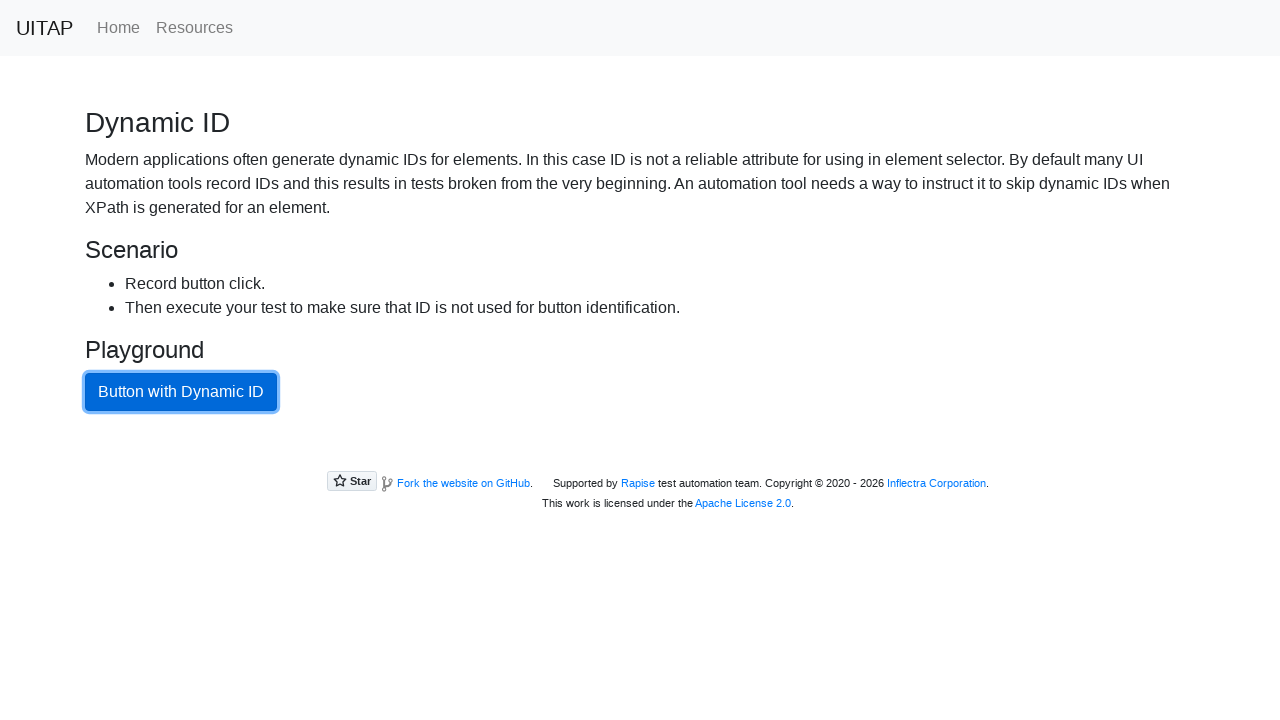

Clicked the blue button with dynamic ID at (181, 392) on button.btn
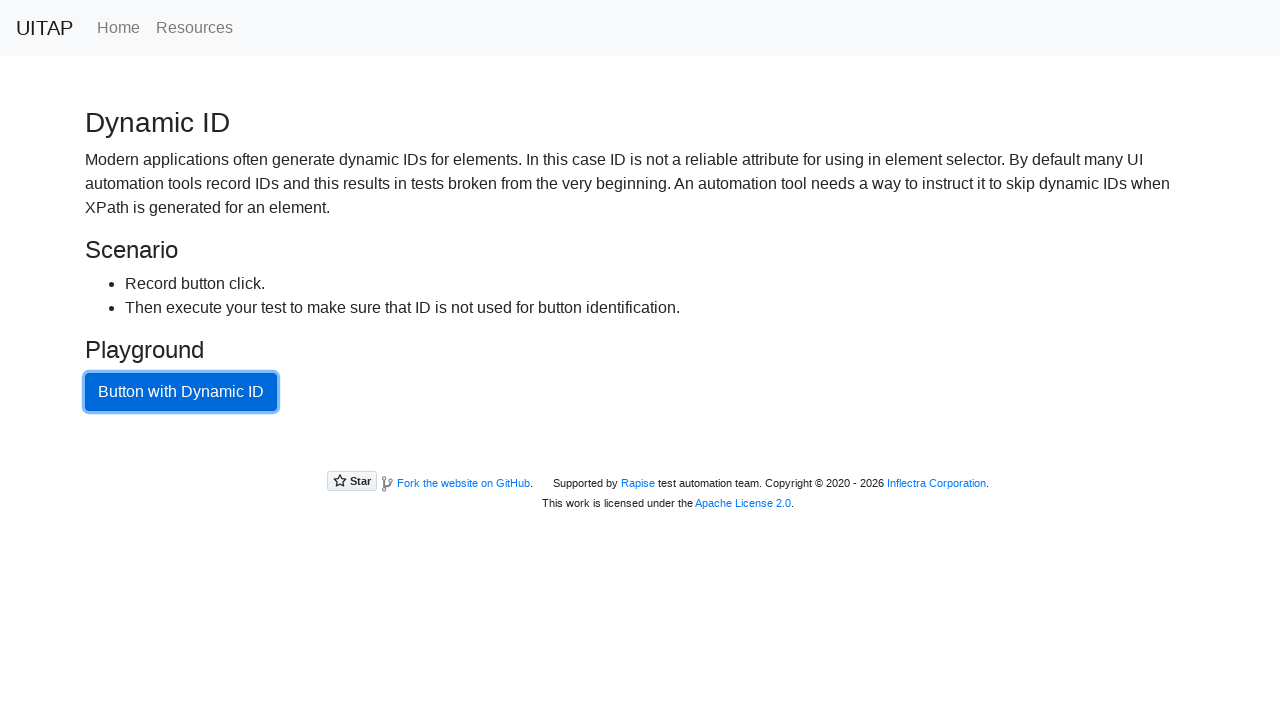

Waited 500ms for page to stabilize between clicks
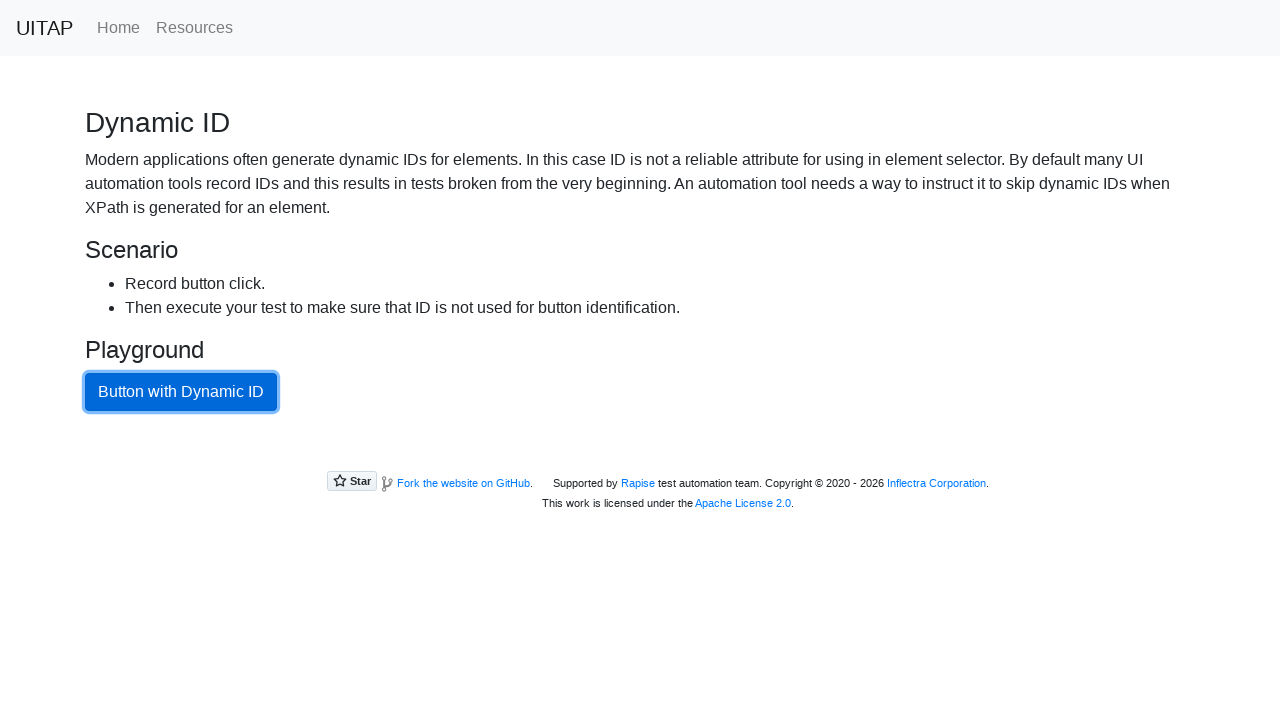

Clicked the blue button with dynamic ID at (181, 392) on button.btn
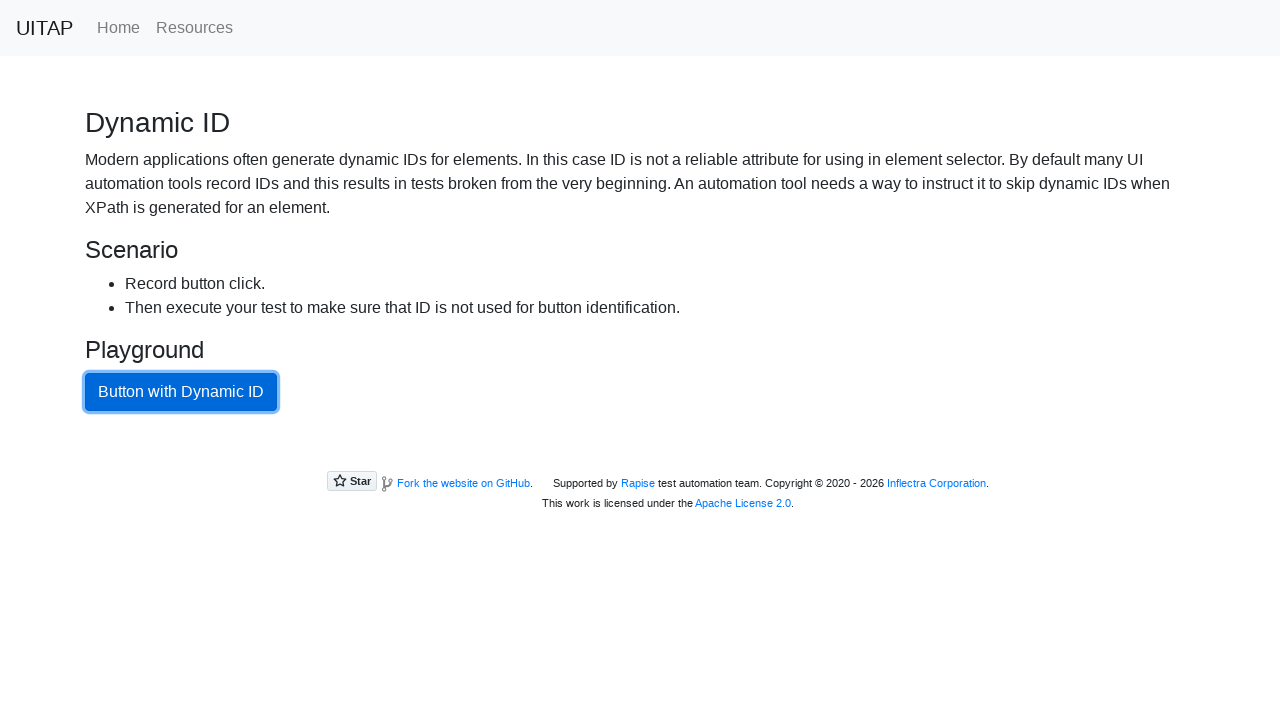

Waited 500ms for page to stabilize between clicks
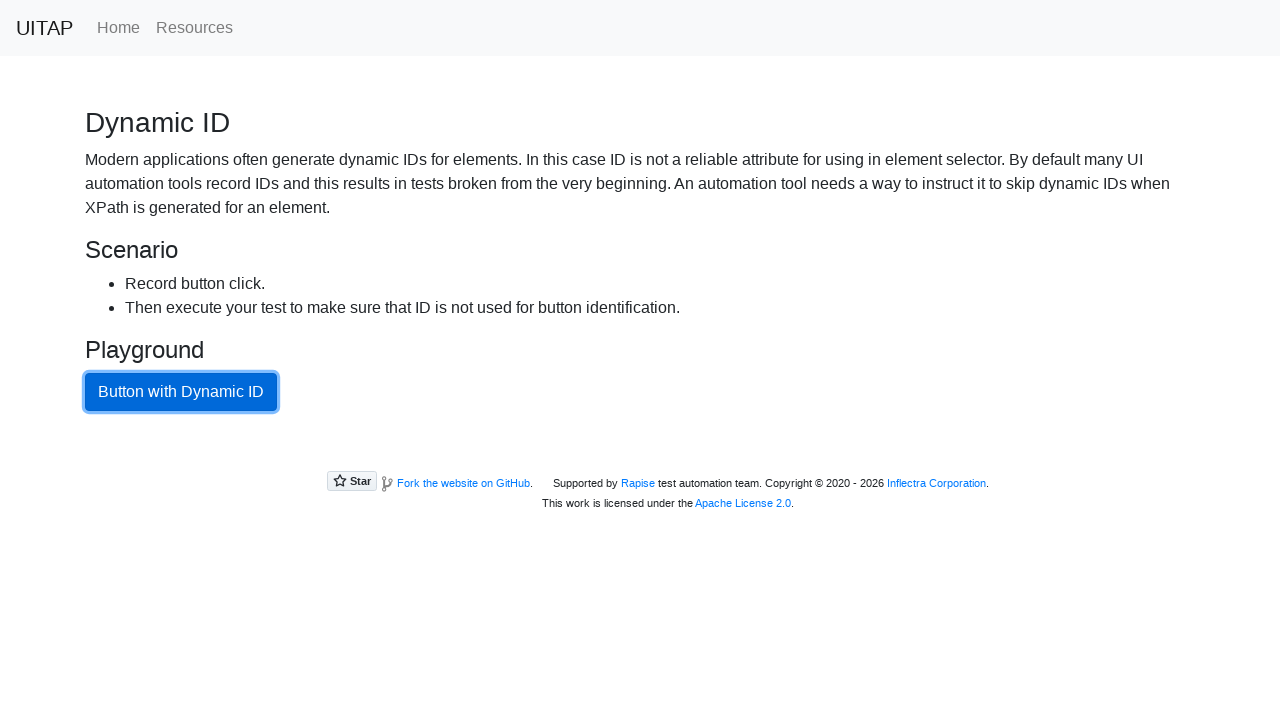

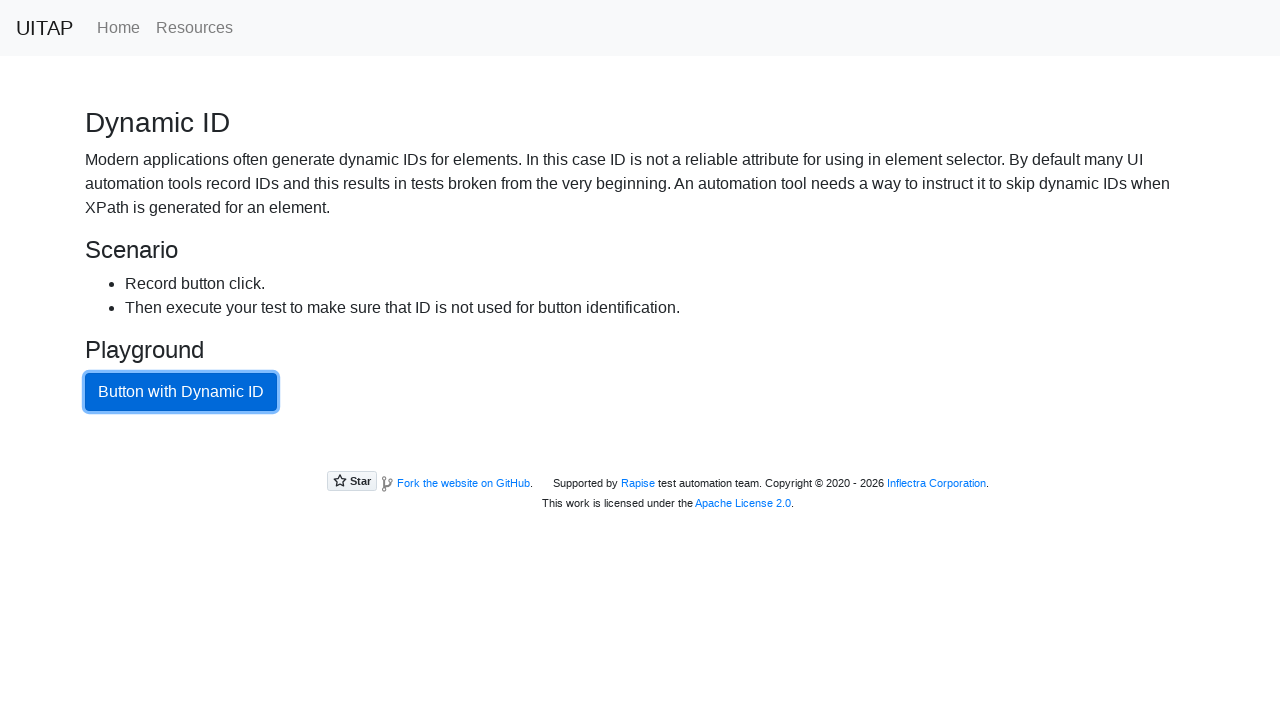